Tests date picker, slider, and color picker inputs by filling in values

Starting URL: https://material.playwrightvn.com/01-xpath-register-page.html

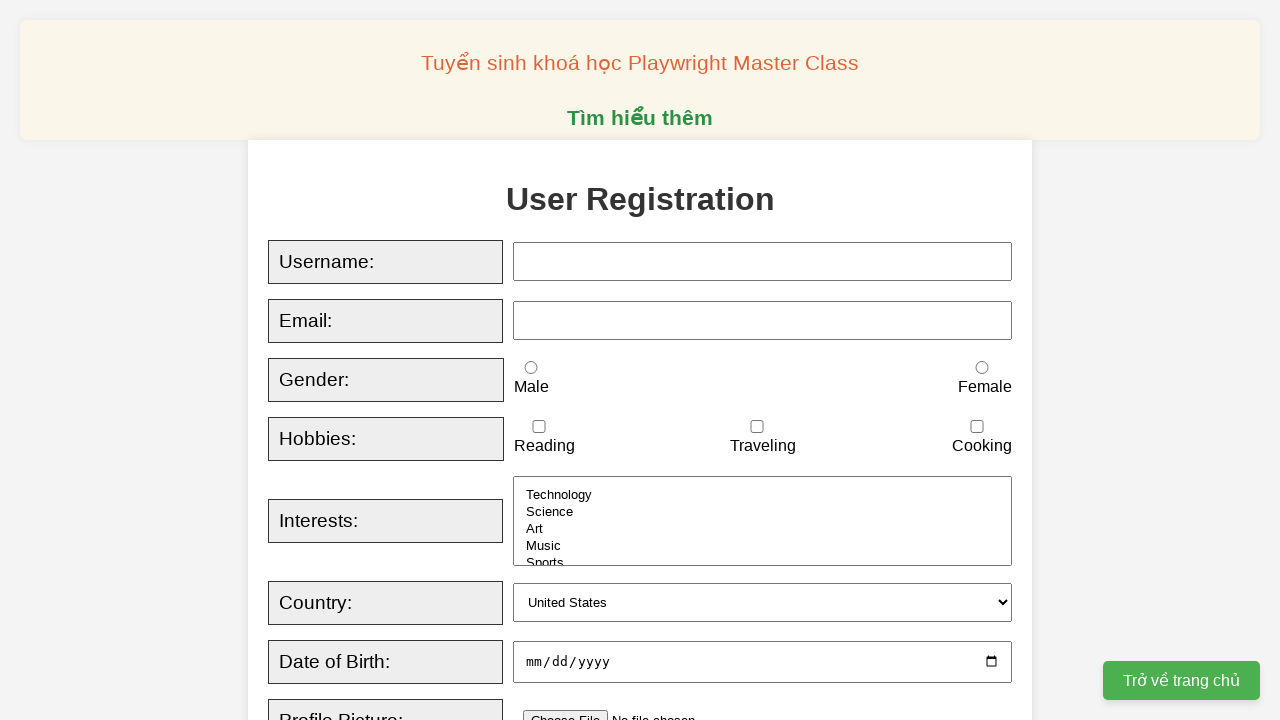

Filled date picker with 2024-01-05 on #dob
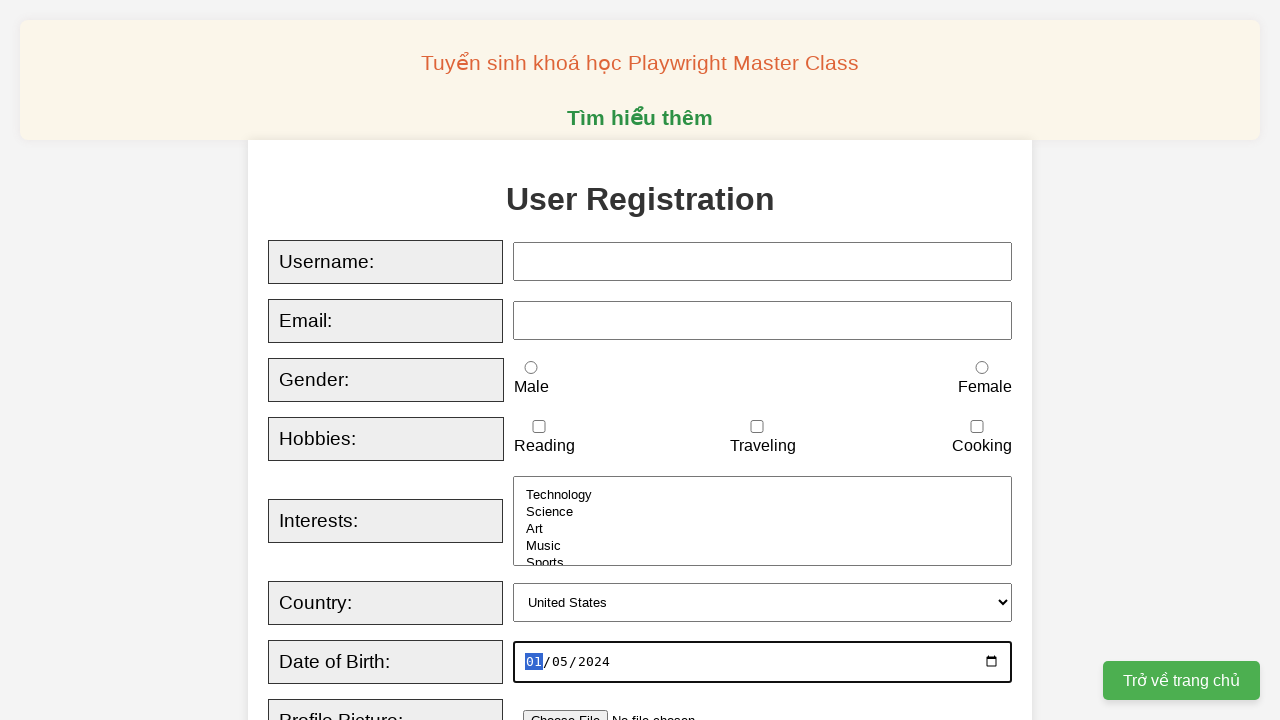

Filled rating slider with value 9 on #rating
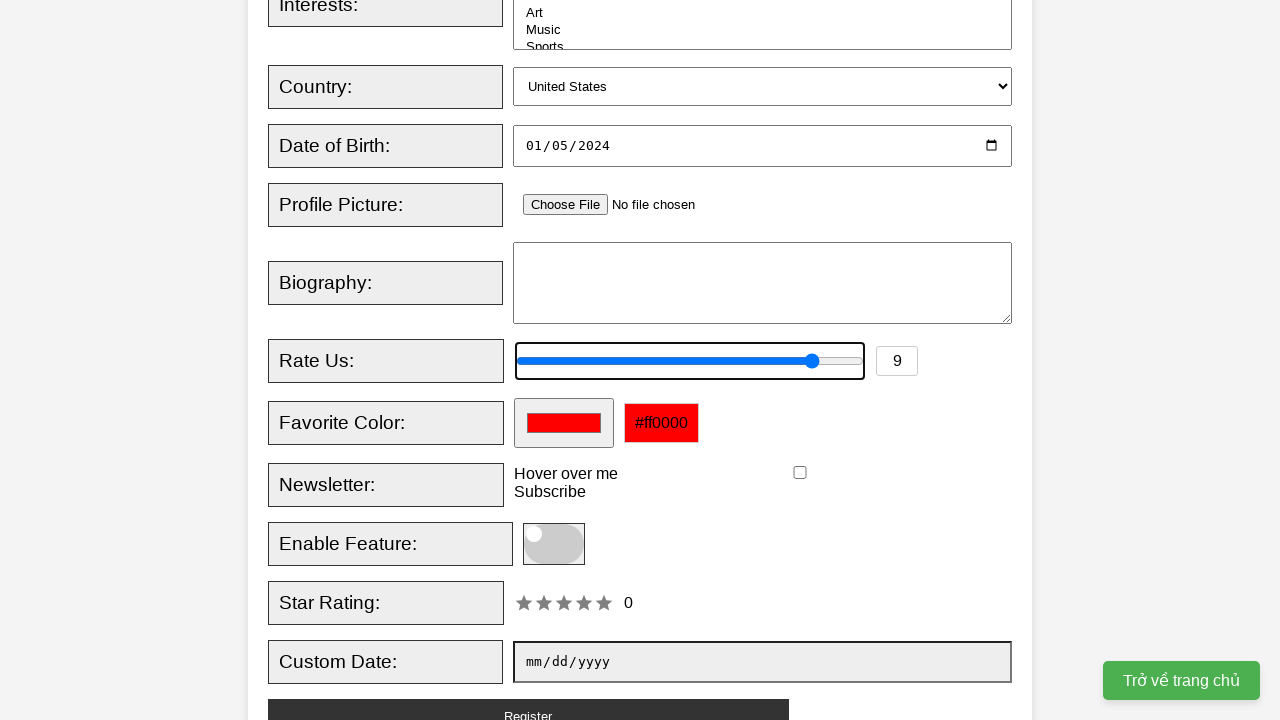

Filled color picker with #d9c9c9 on #favcolor
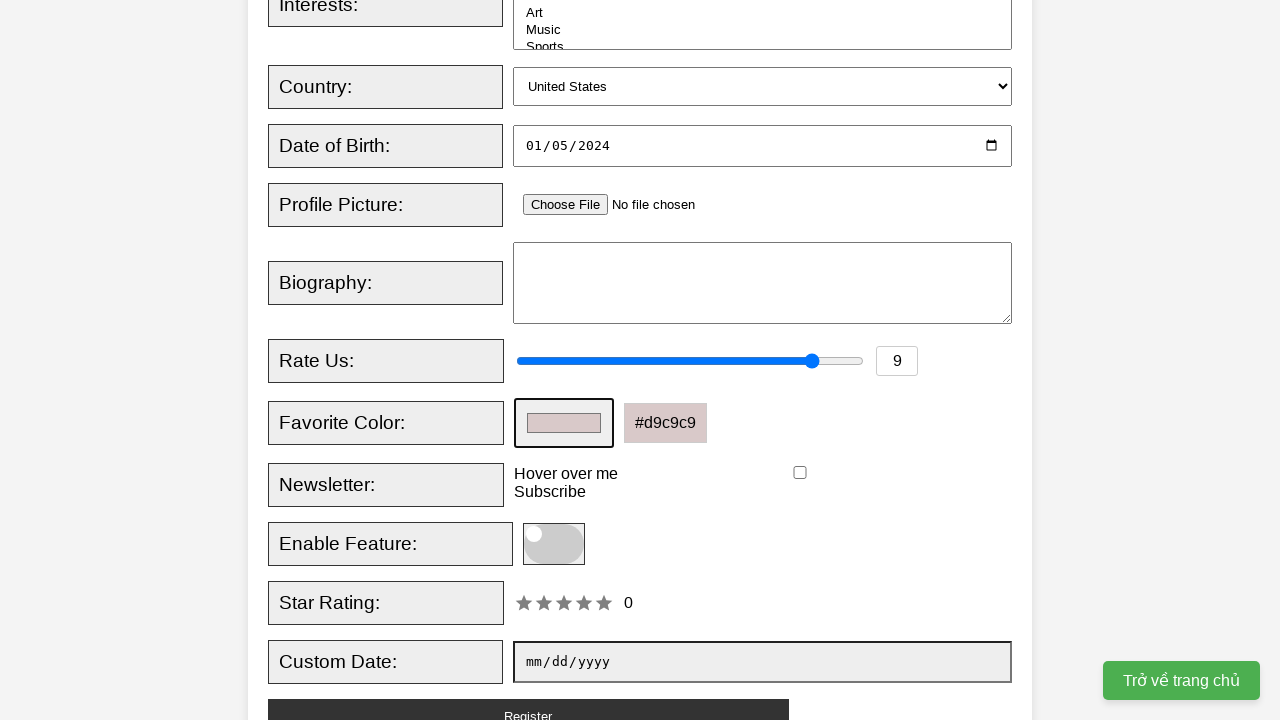

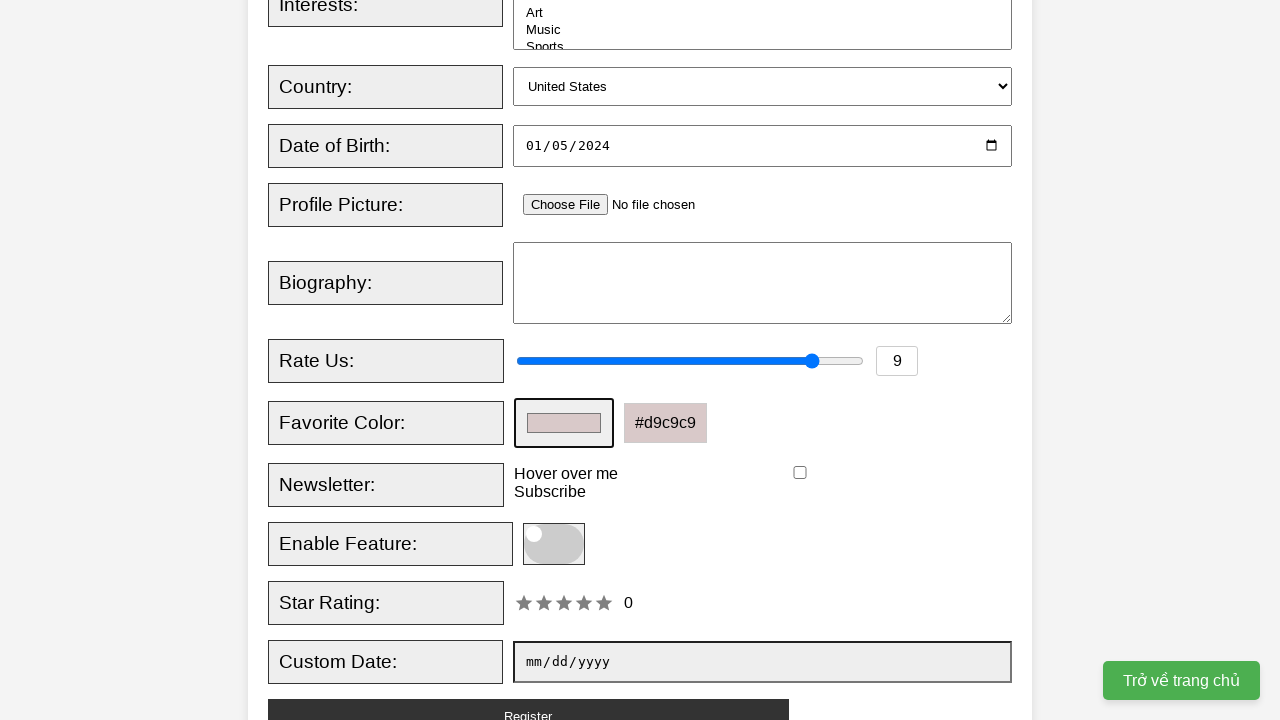